Tests the 'Click Me' button on DemoQA buttons page by clicking it and verifying the dynamic click message appears

Starting URL: https://demoqa.com/elements

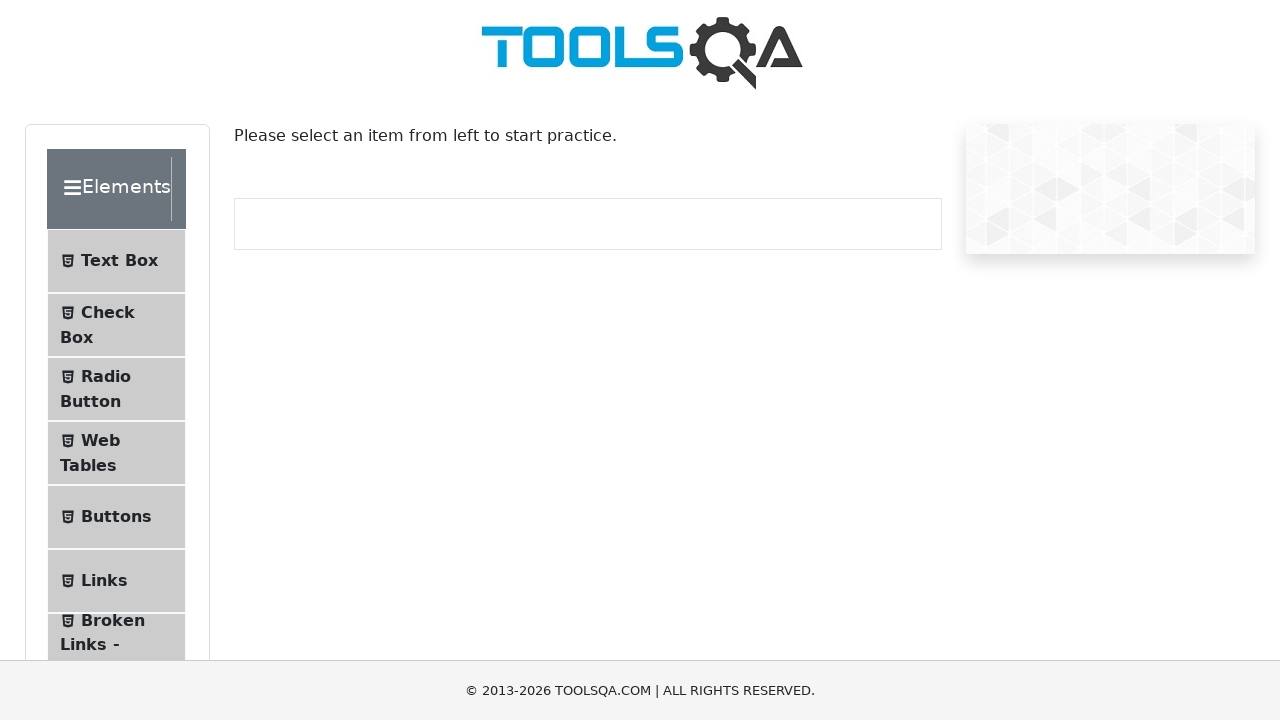

Clicked Buttons menu item at (116, 517) on li:has-text('Buttons')
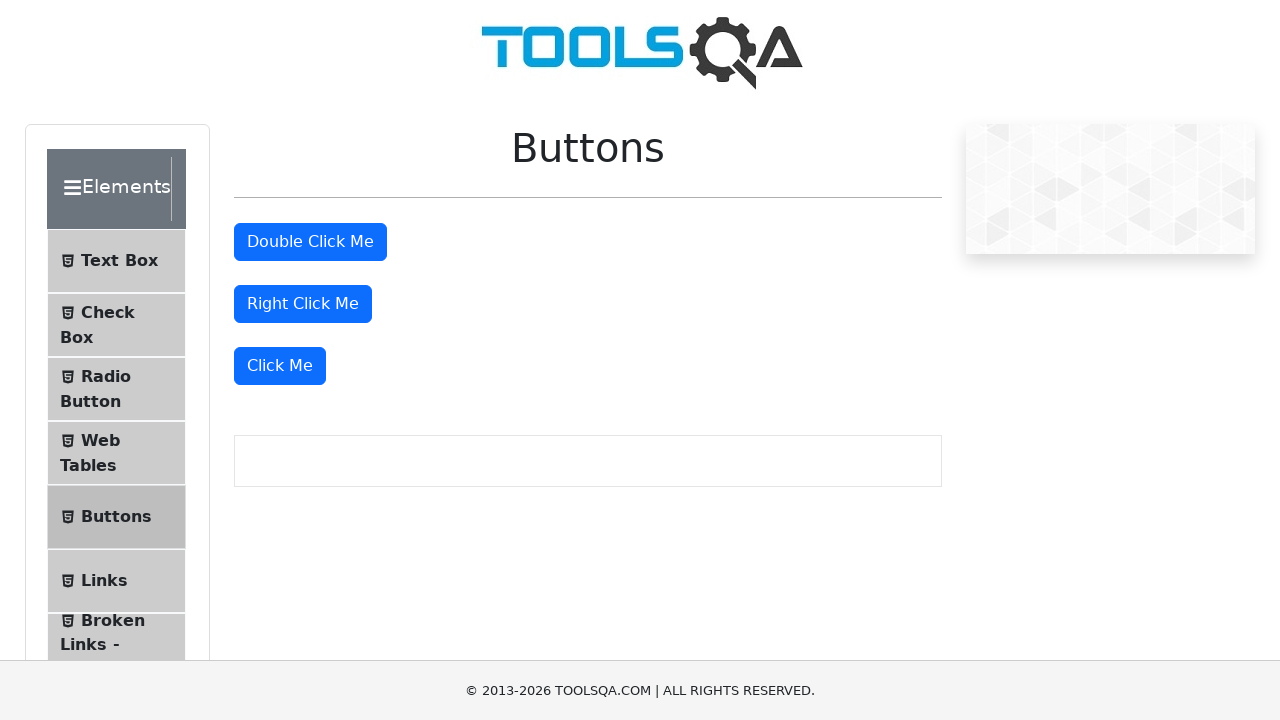

Buttons page loaded successfully
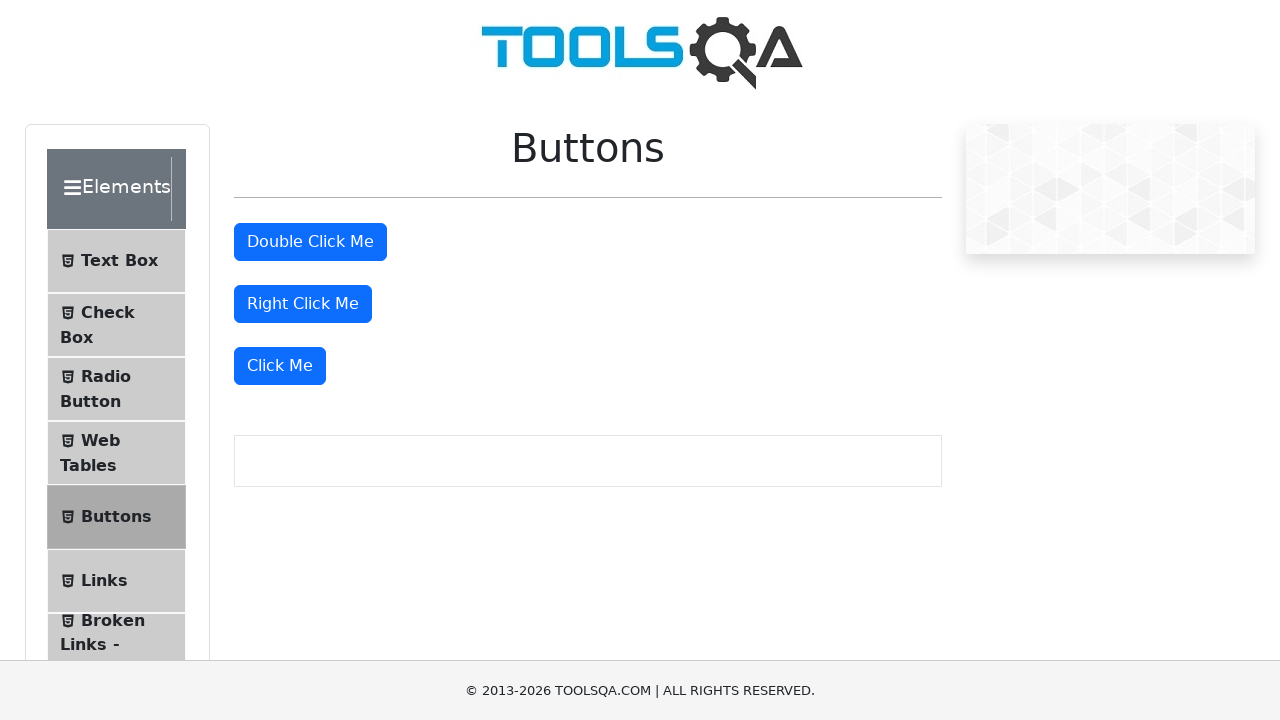

Clicked the 'Click Me' button at (280, 366) on internal:role=button[name="Click Me"s]
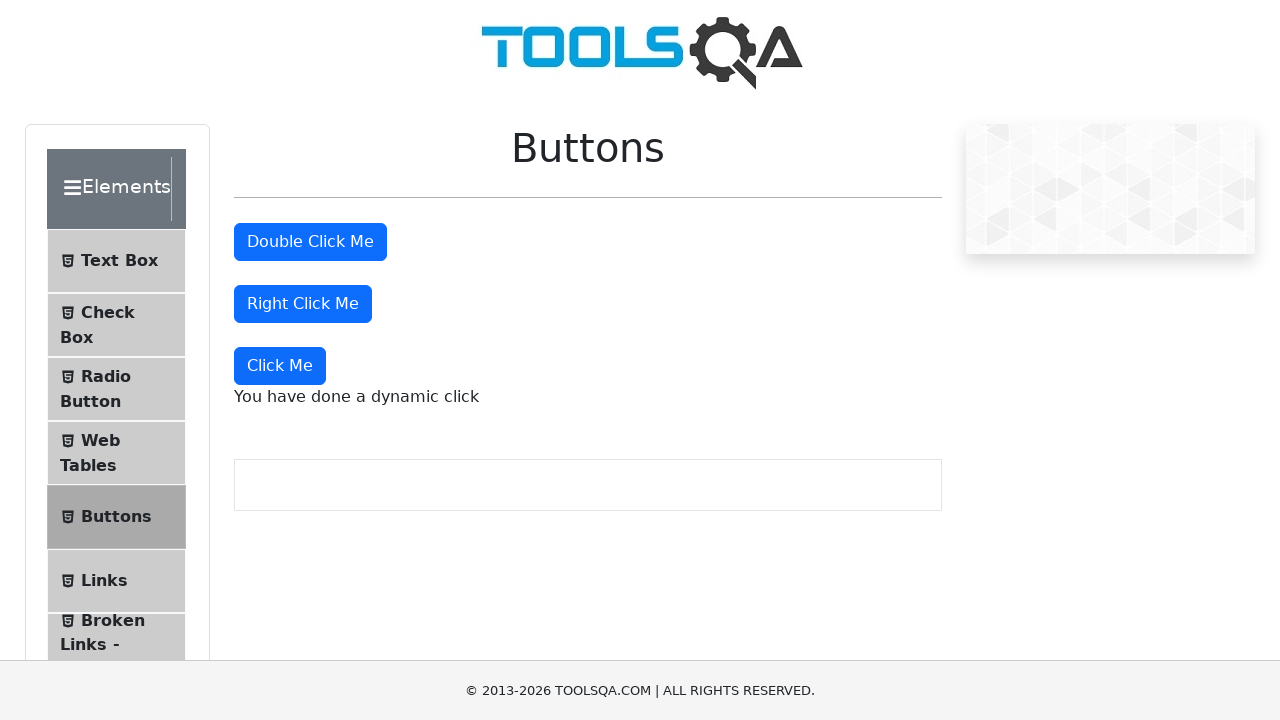

Dynamic click message 'You have done a dynamic click' appeared
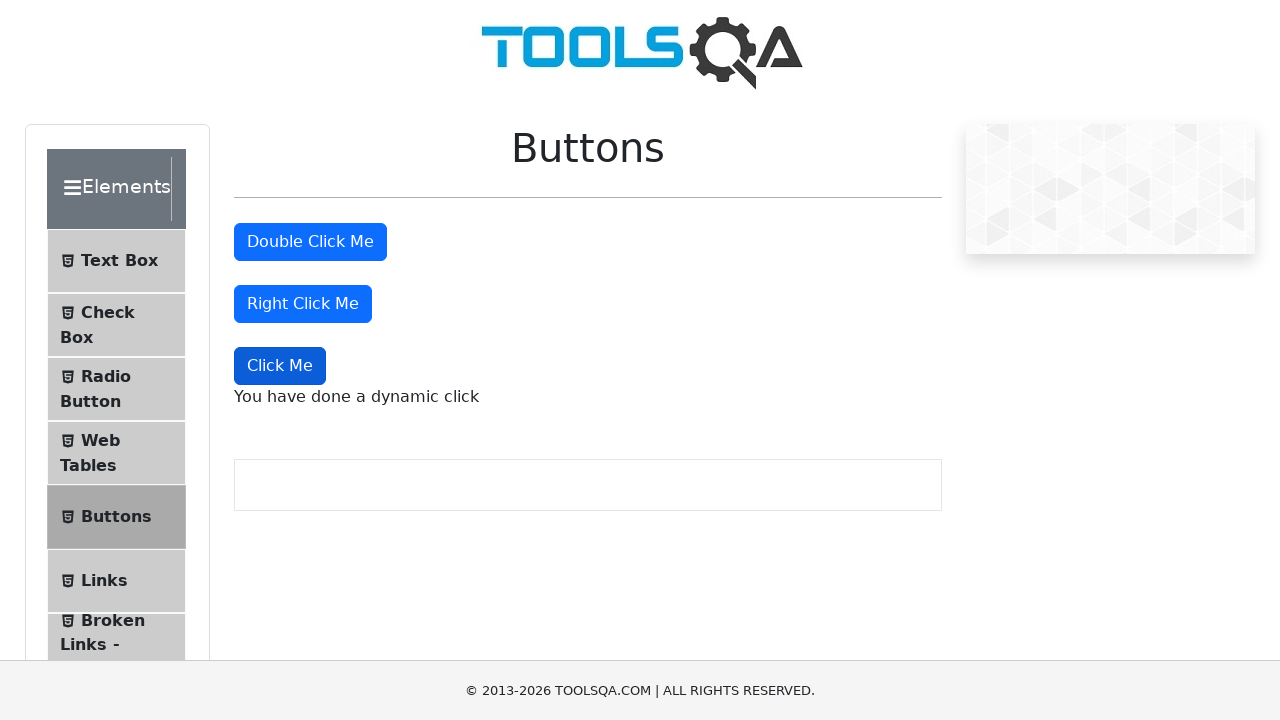

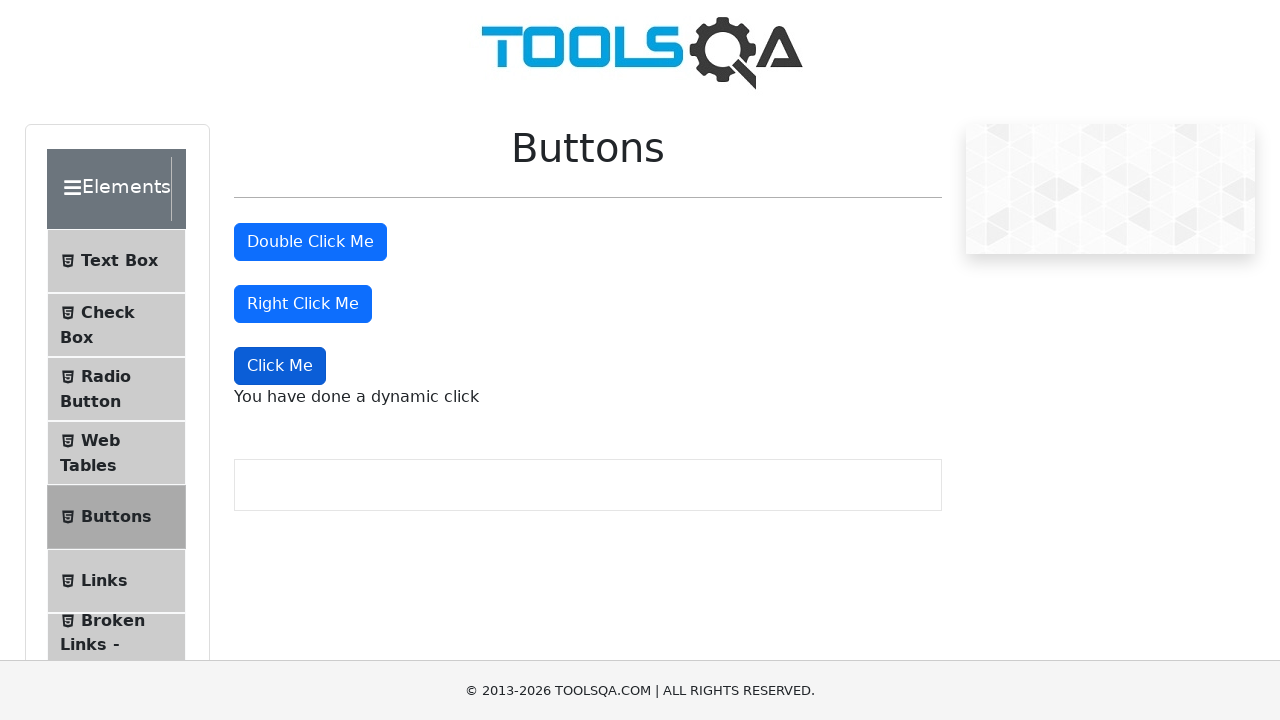